Tests mouse hover interactions on an automation practice page, including hovering over an element, clicking a link, and performing click and double-click actions on a checkbox

Starting URL: https://rahulshettyacademy.com/AutomationPractice/

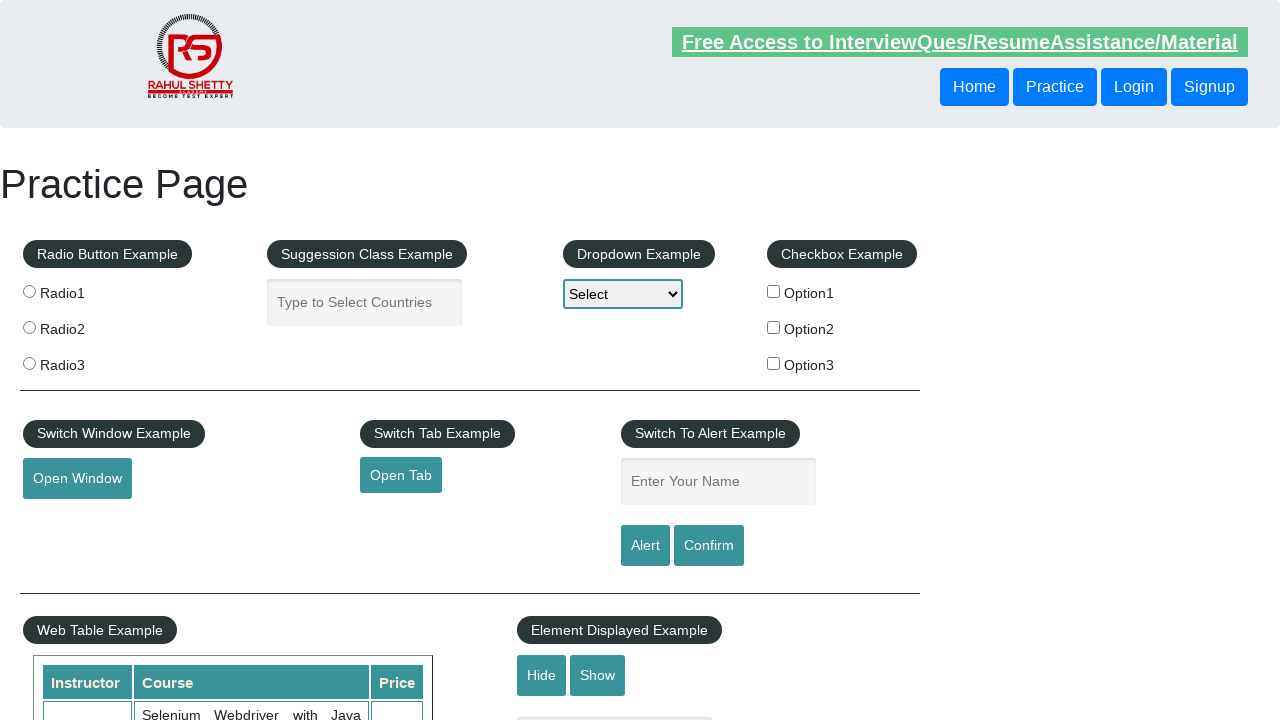

Hovered over the mouse hover element at (83, 361) on #mousehover
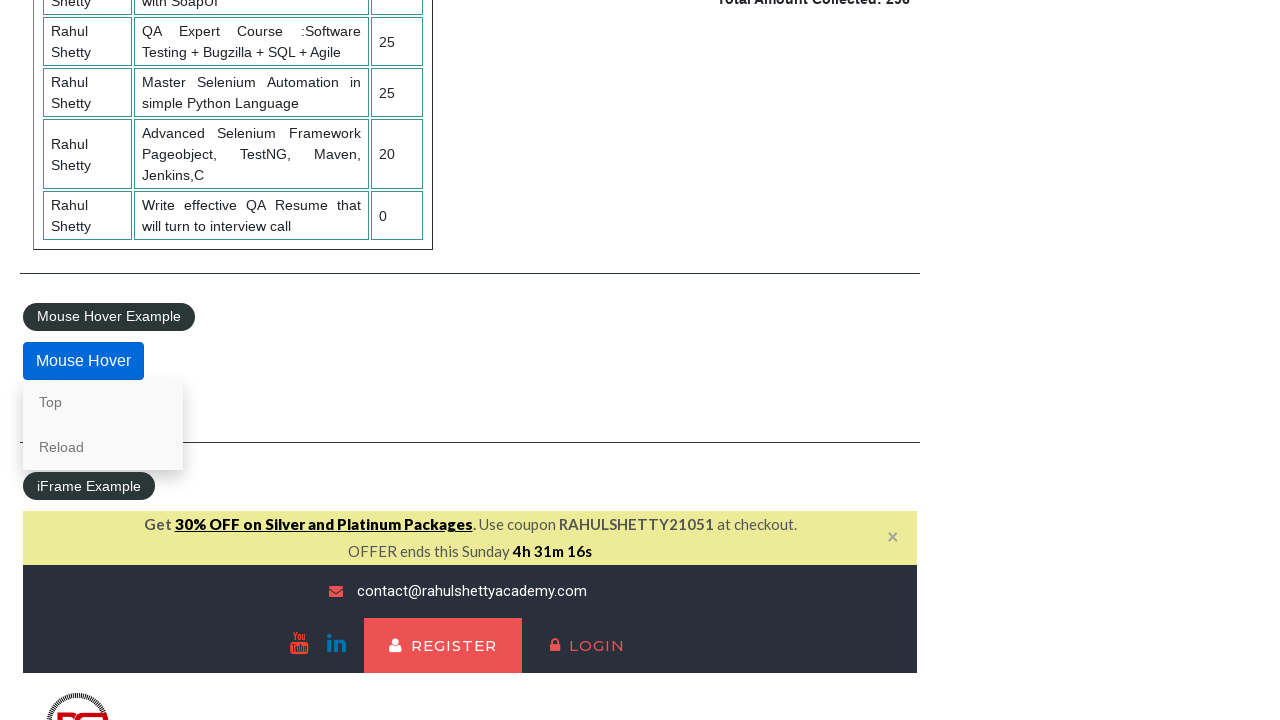

Clicked on the 'Top' link at (103, 402) on text=Top
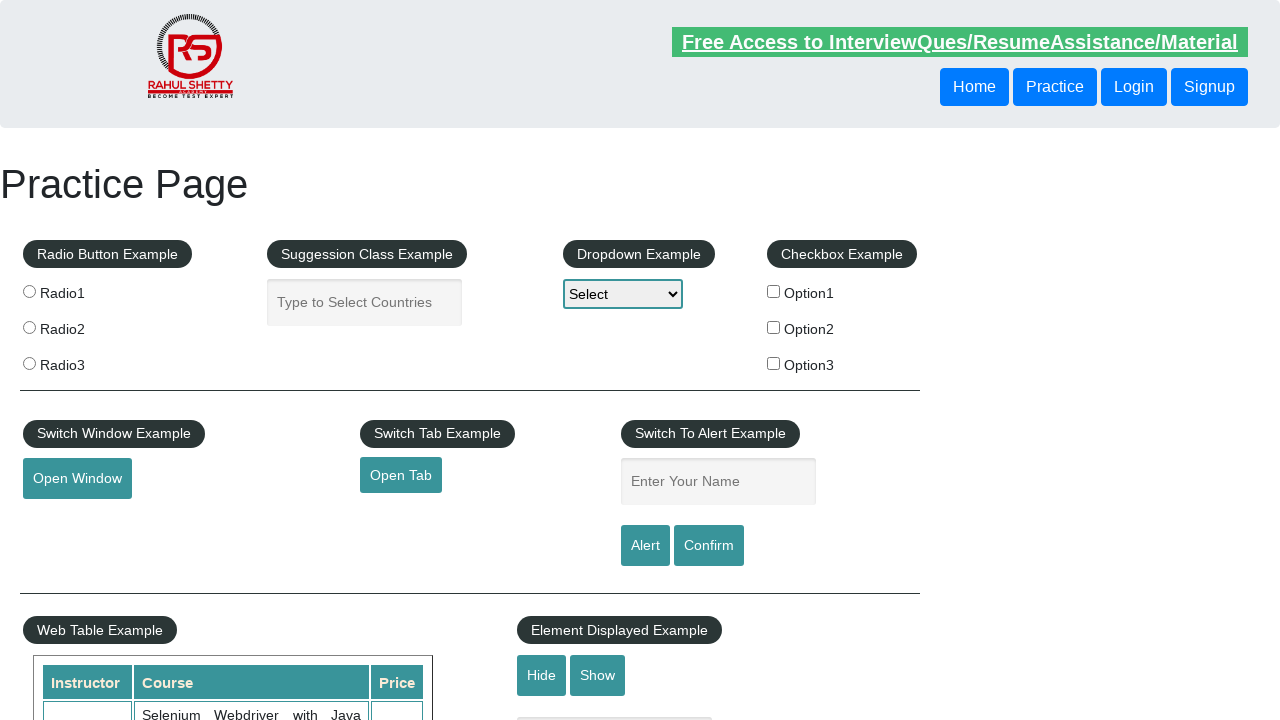

Clicked on checkbox option 1 at (774, 291) on #checkBoxOption1
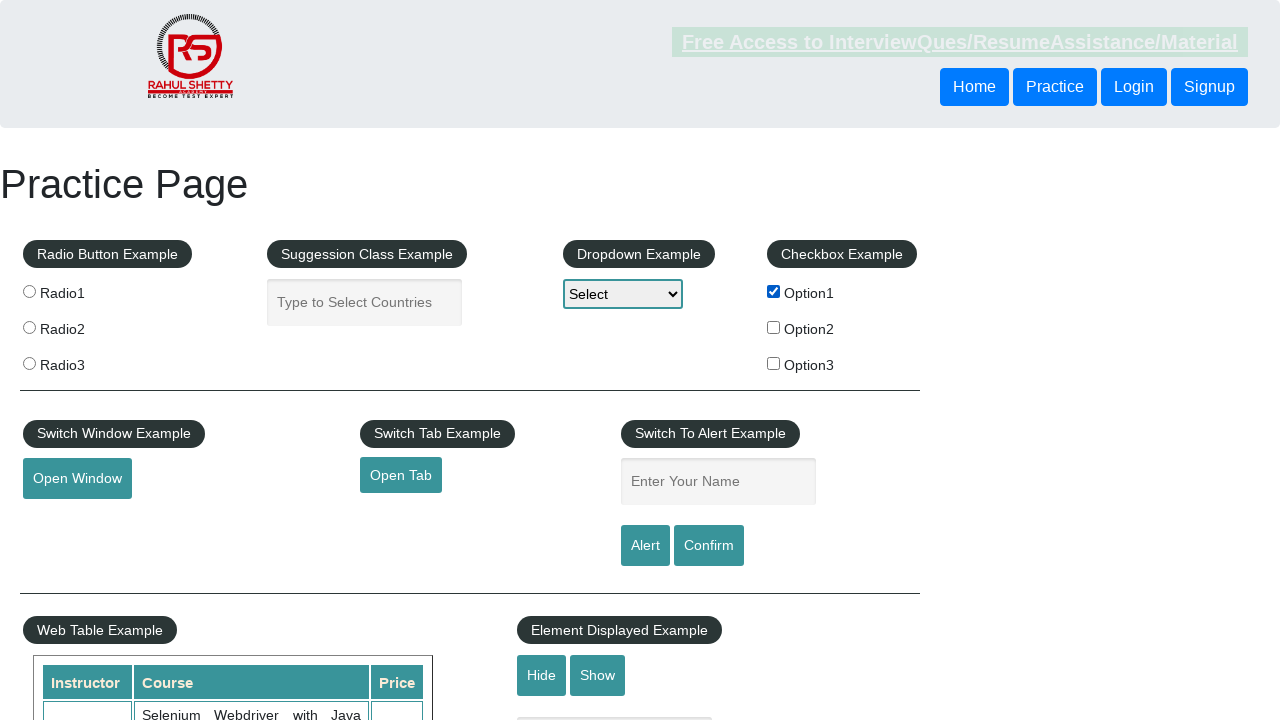

Double-clicked on checkbox option 1 at (774, 291) on #checkBoxOption1
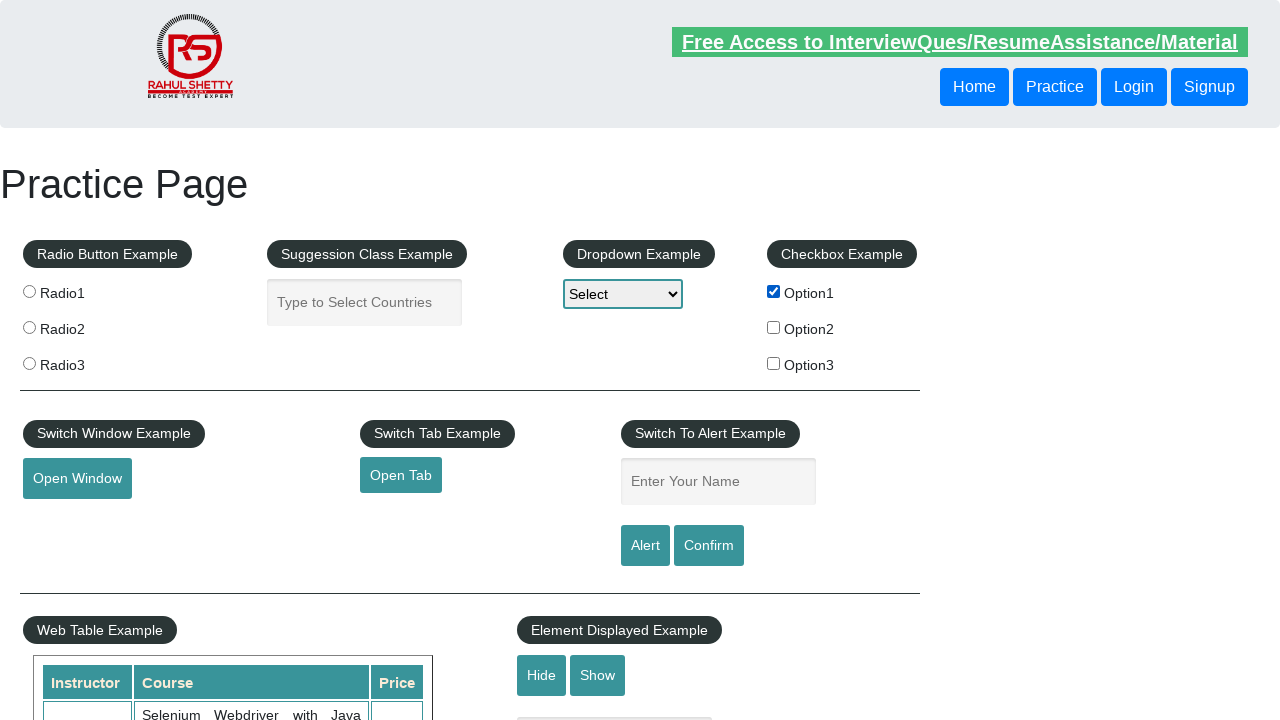

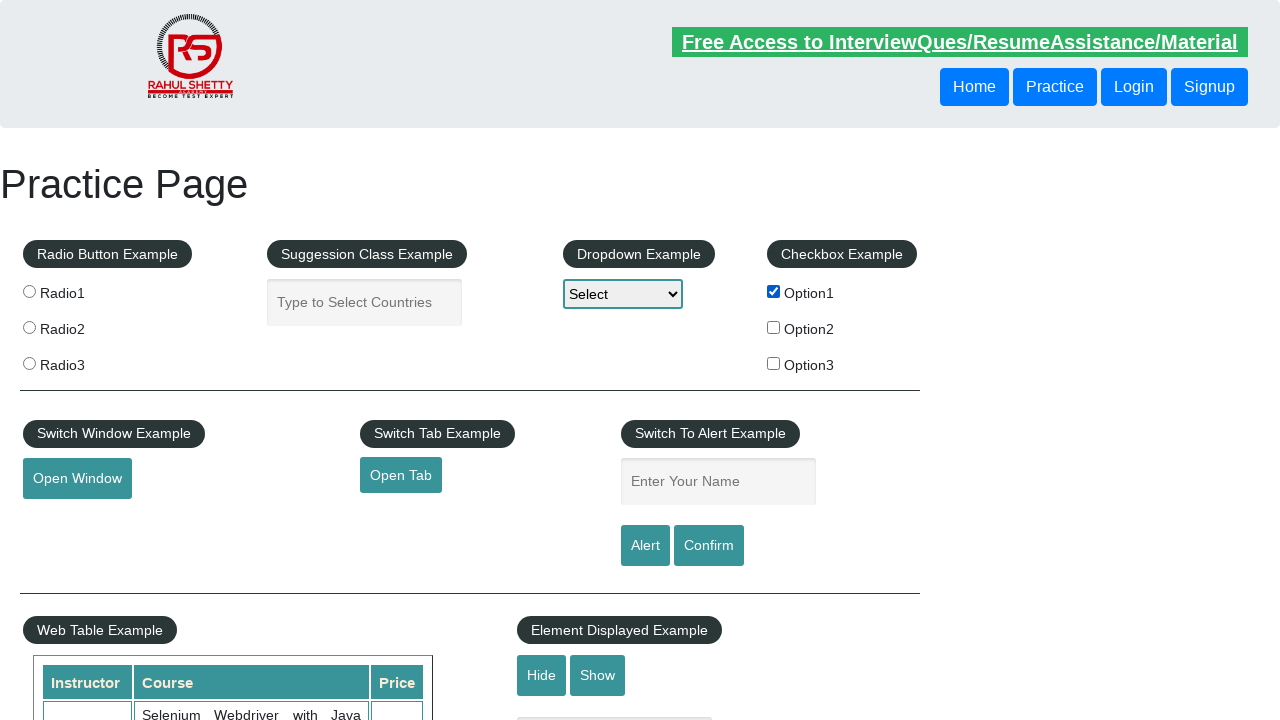